Tests marking all todo items as completed using the toggle all checkbox

Starting URL: https://demo.playwright.dev/todomvc

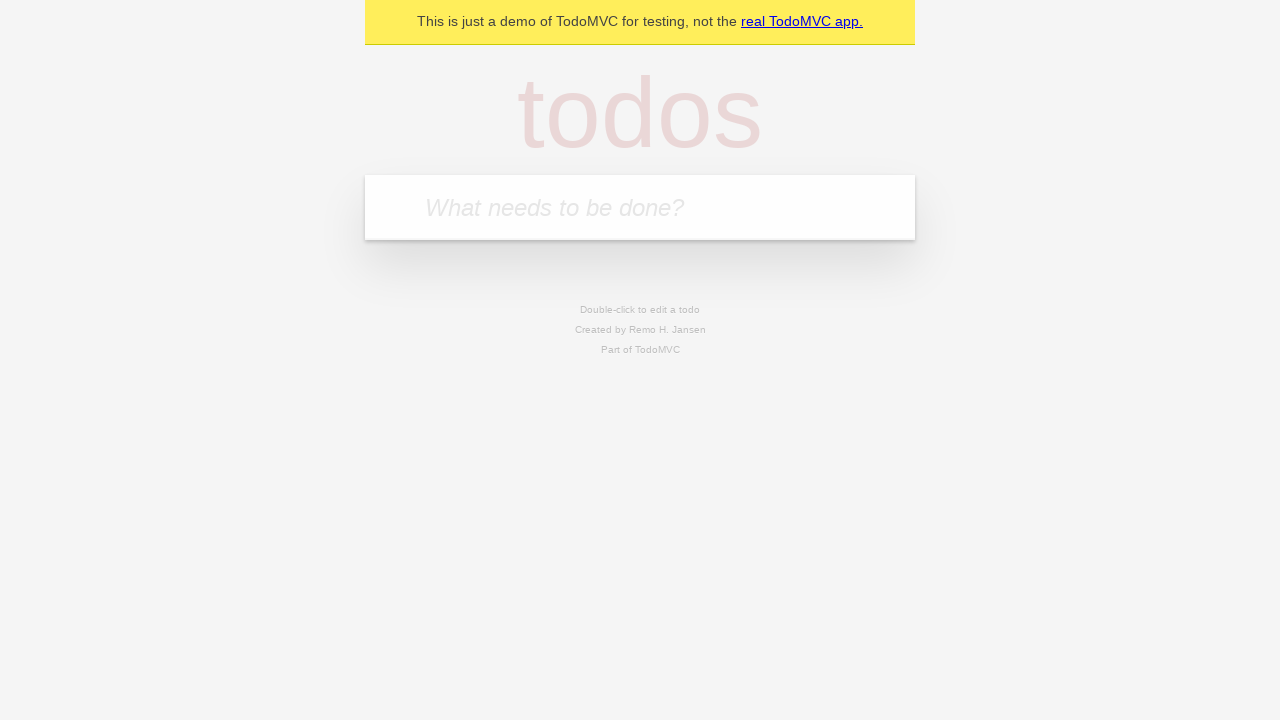

Located the todo input field
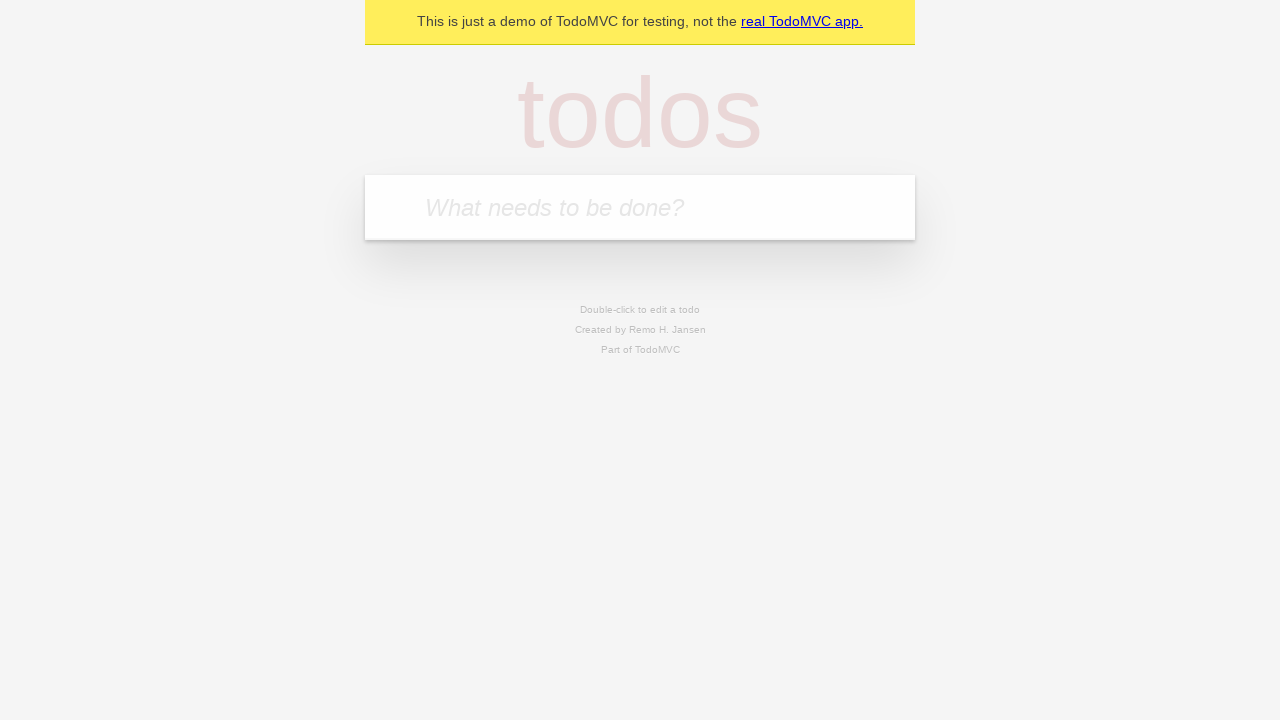

Filled first todo item: 'buy some cheese' on internal:attr=[placeholder="What needs to be done?"i]
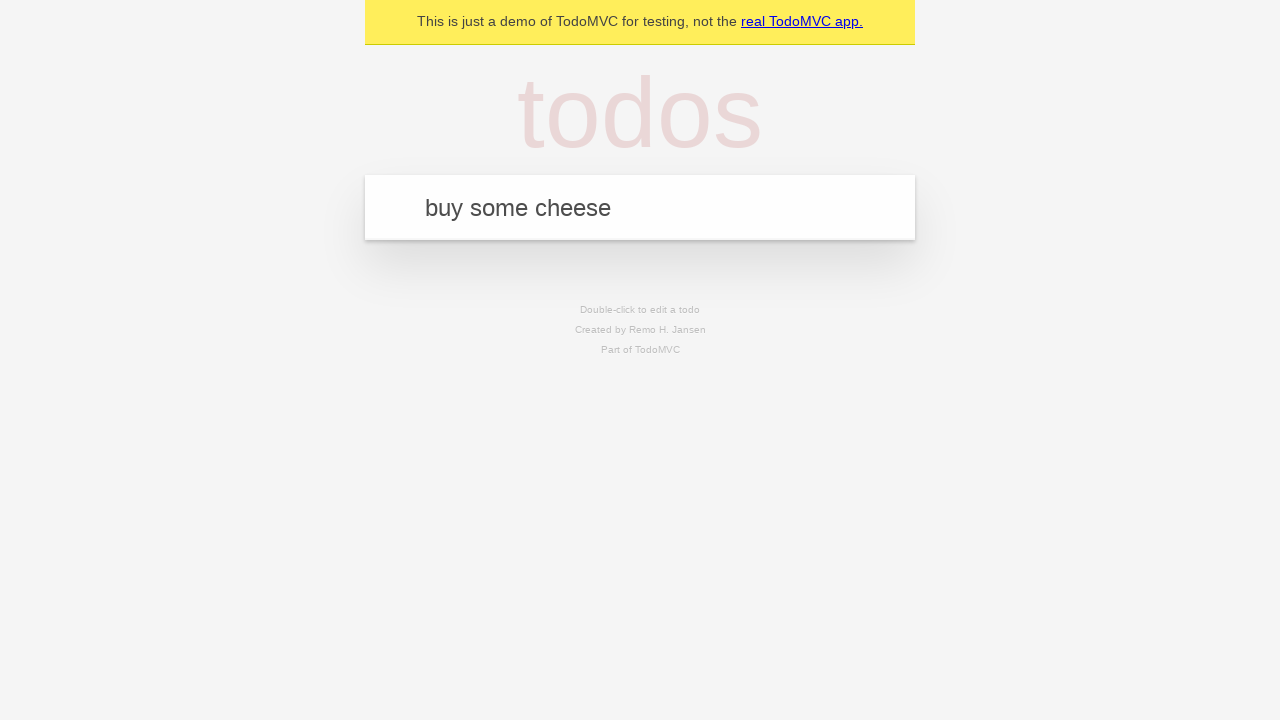

Pressed Enter to create first todo on internal:attr=[placeholder="What needs to be done?"i]
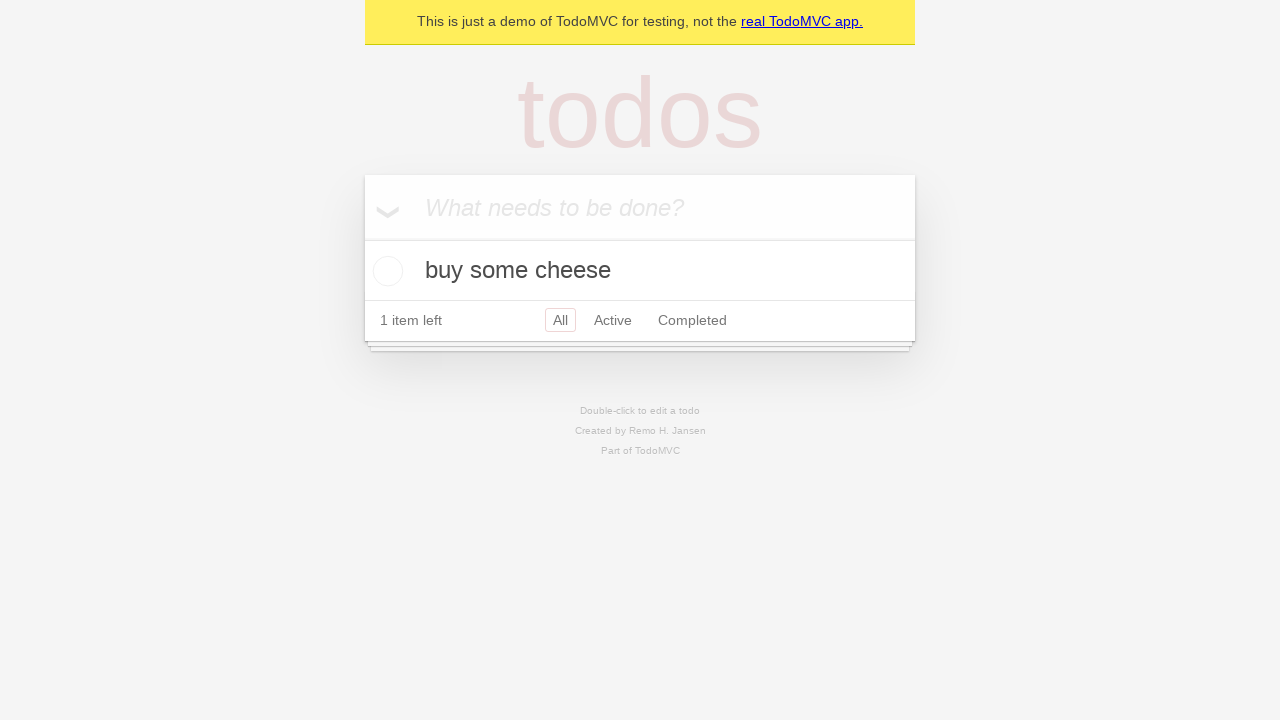

Filled second todo item: 'feed the cat' on internal:attr=[placeholder="What needs to be done?"i]
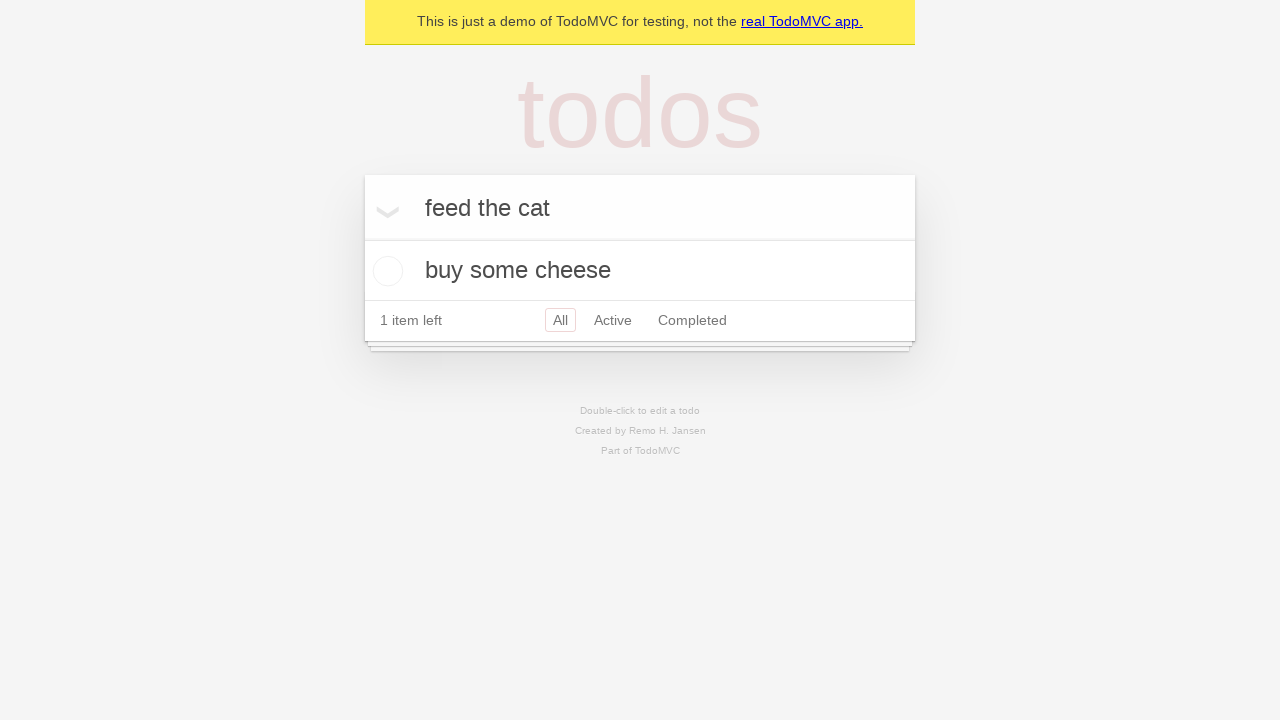

Pressed Enter to create second todo on internal:attr=[placeholder="What needs to be done?"i]
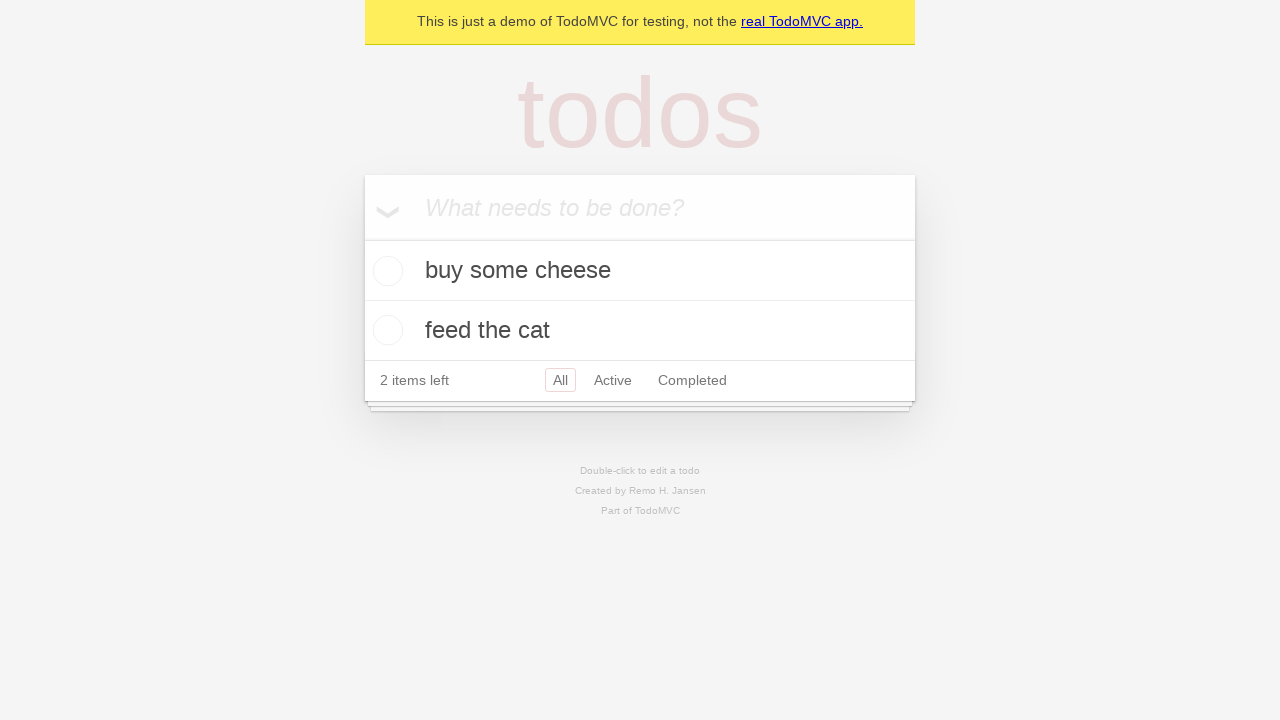

Filled third todo item: 'book a doctors appointment' on internal:attr=[placeholder="What needs to be done?"i]
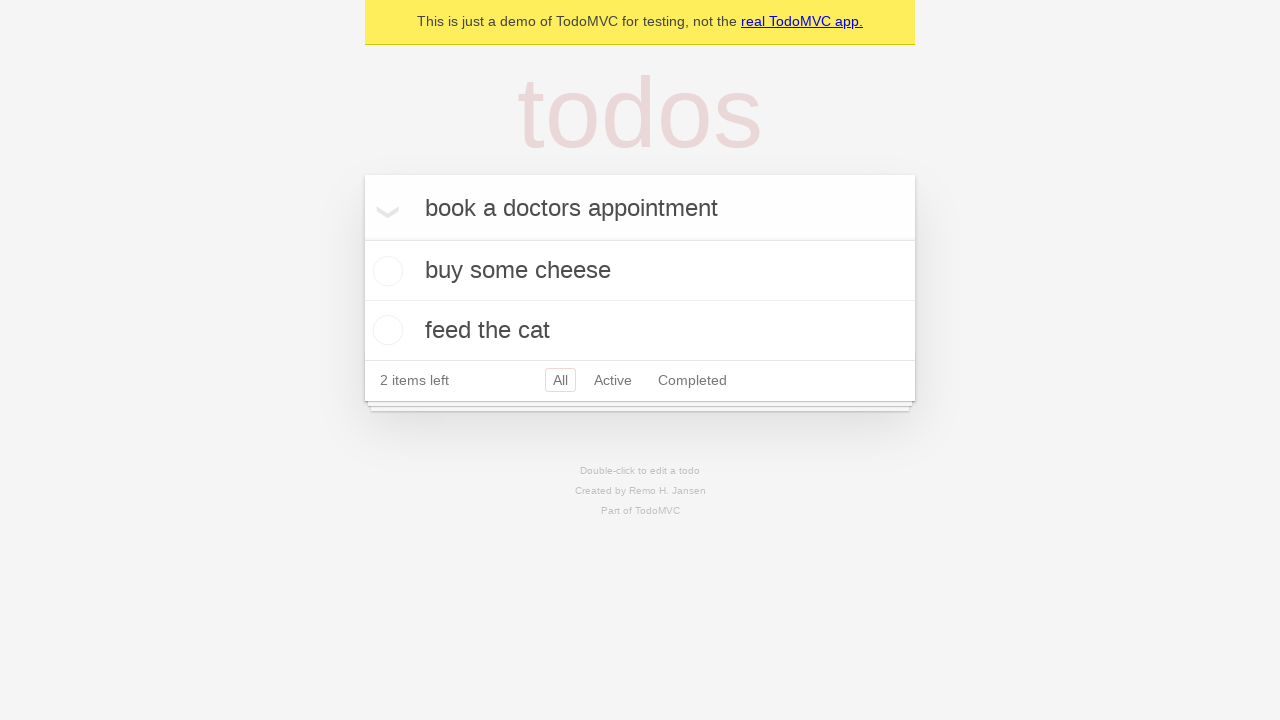

Pressed Enter to create third todo on internal:attr=[placeholder="What needs to be done?"i]
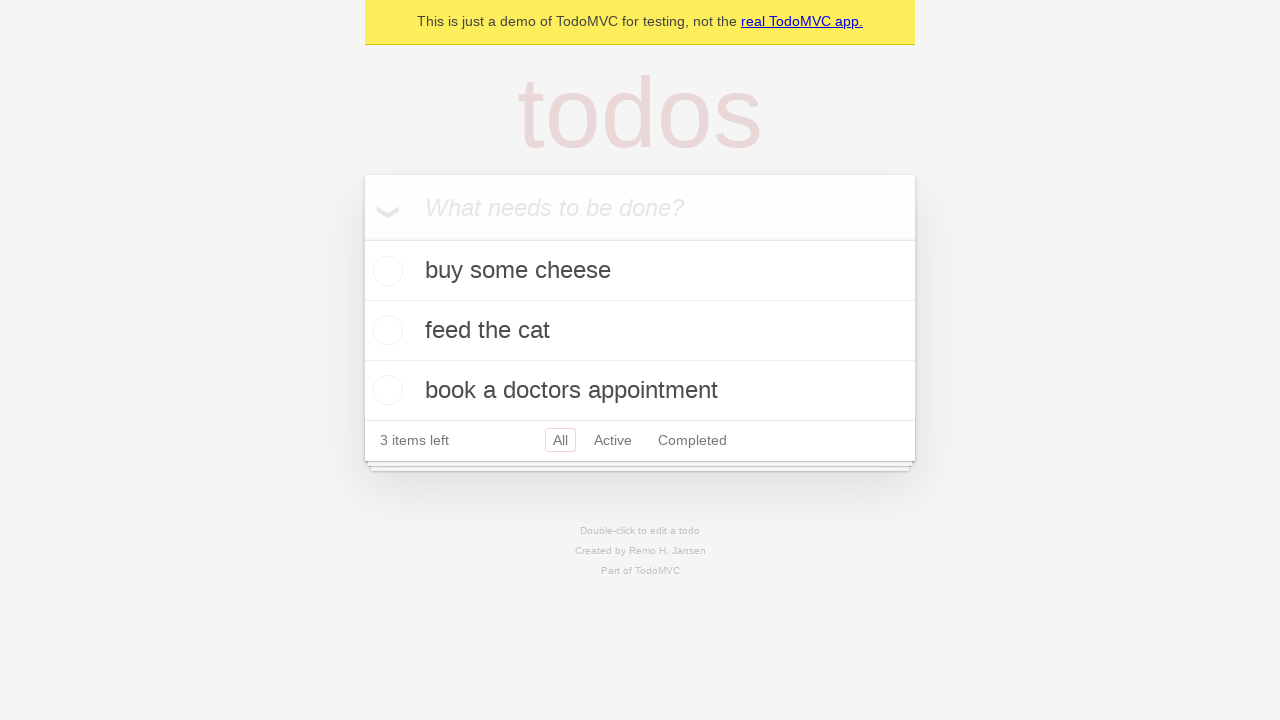

Clicked the 'Mark all as complete' checkbox at (362, 238) on internal:label="Mark all as complete"i
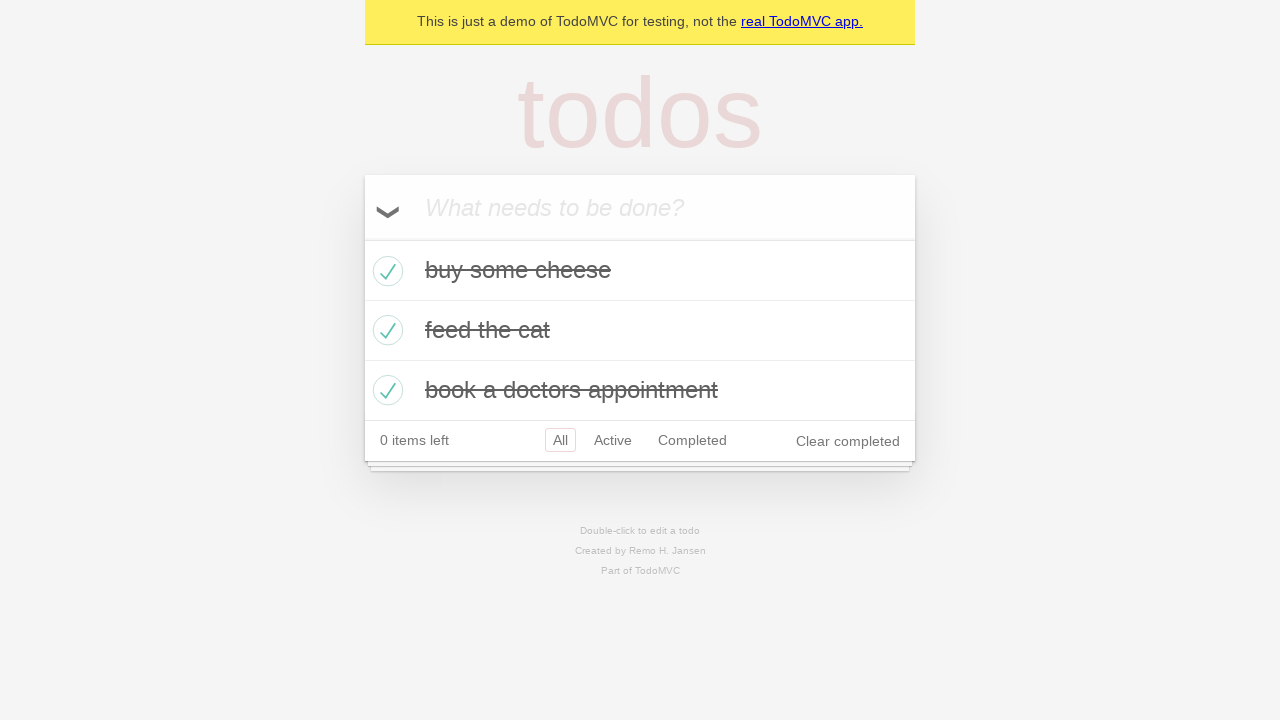

Waited for all todo items to be marked as completed
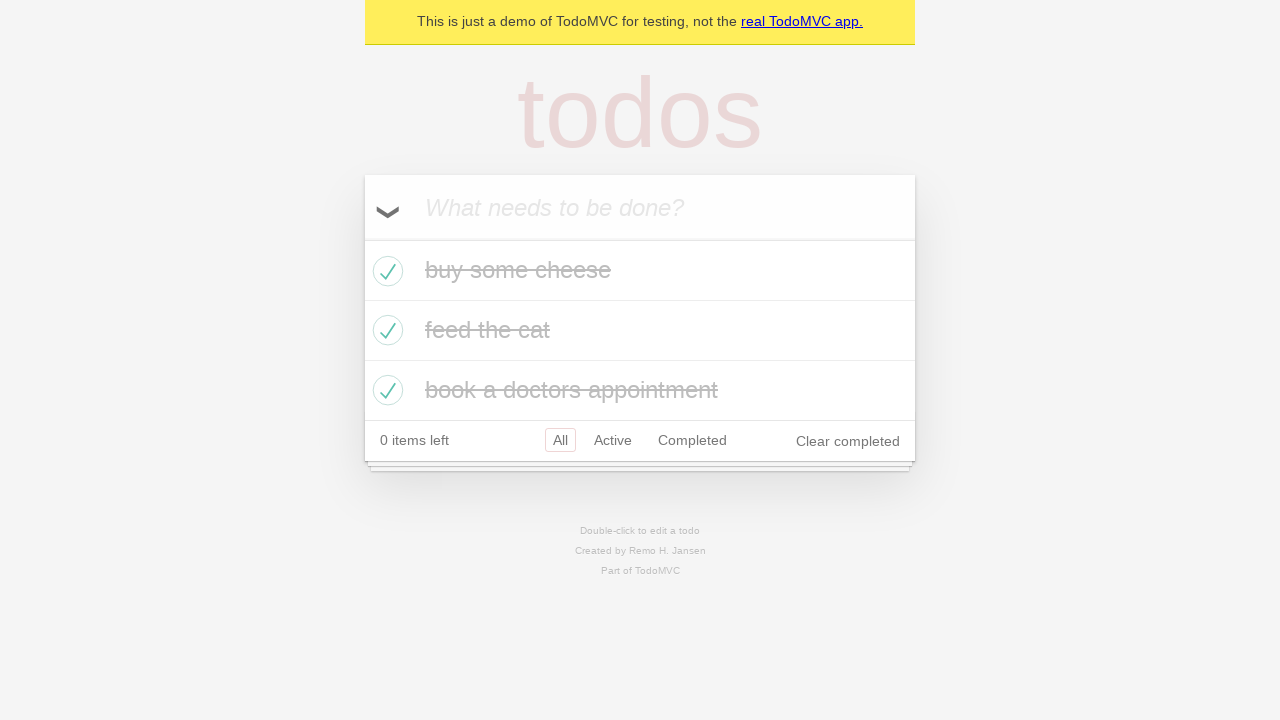

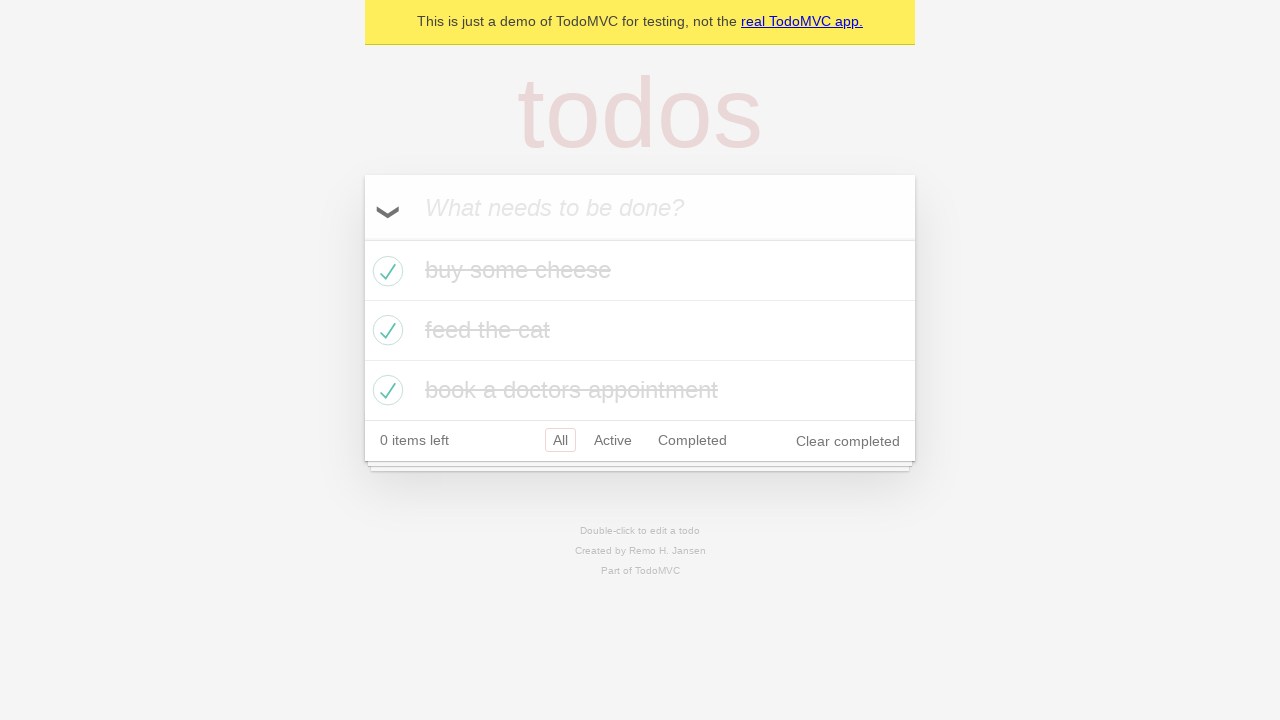